Tests handling of JavaScript alert dialogs by clicking a button that triggers an alert and accepting it

Starting URL: http://the-internet.herokuapp.com/javascript_alerts

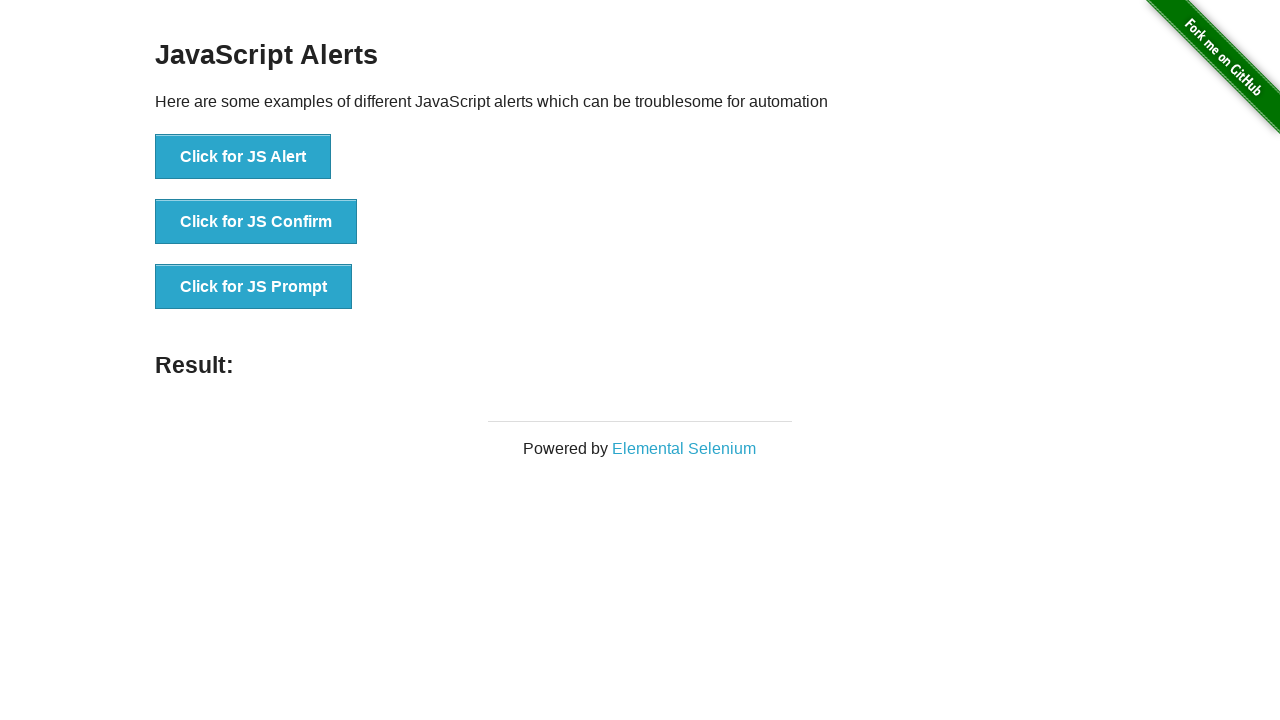

Set up dialog handler to accept alerts
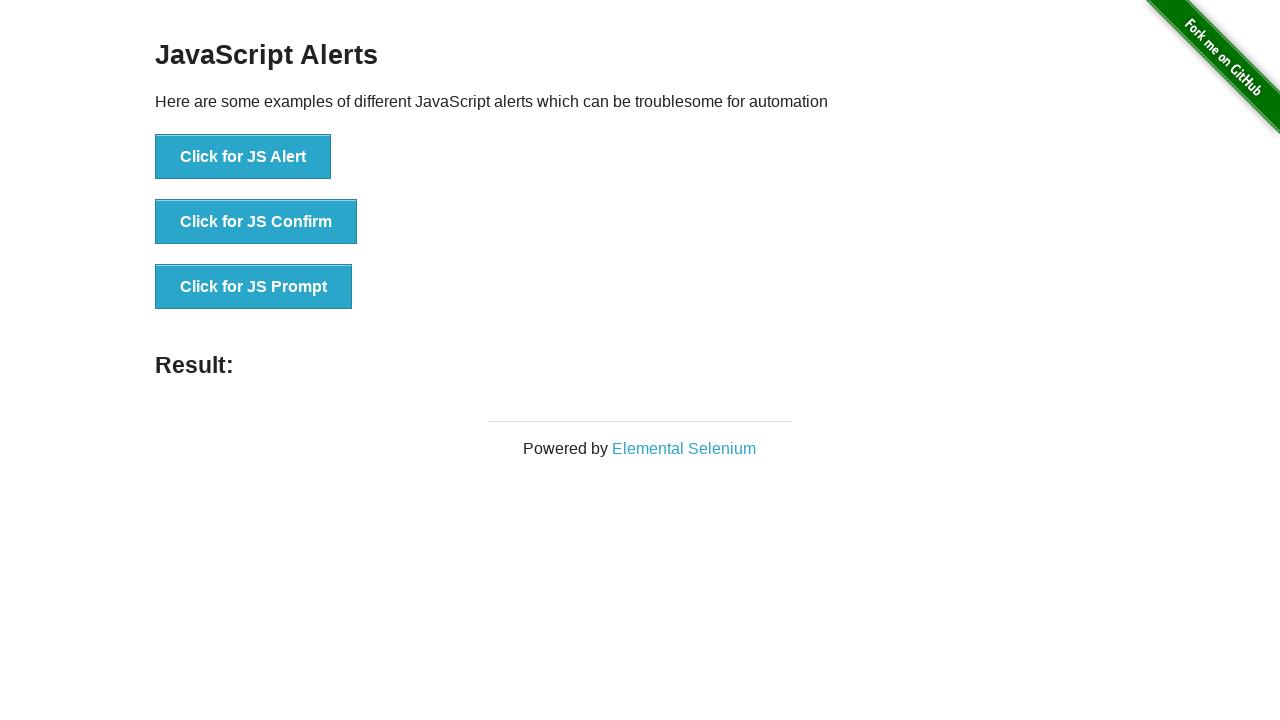

Clicked button to trigger JavaScript alert at (243, 157) on xpath=//button[text()='Click for JS Alert']
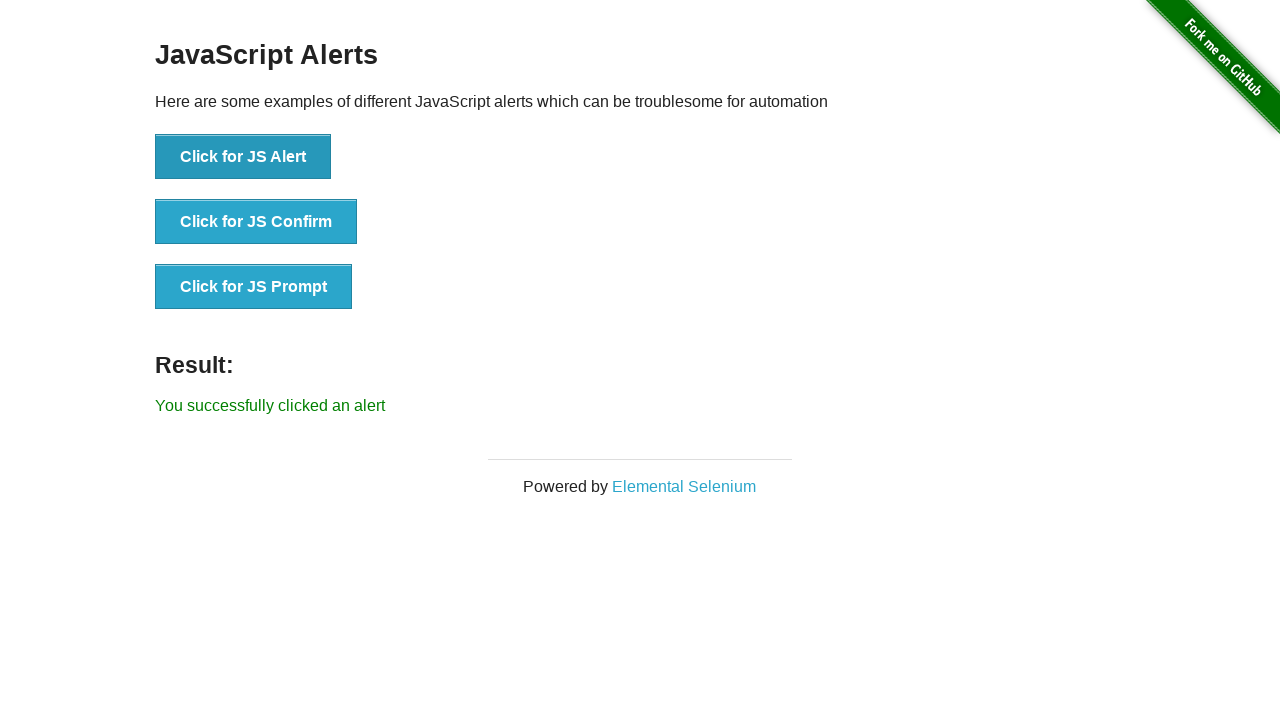

Alert was accepted and result message appeared
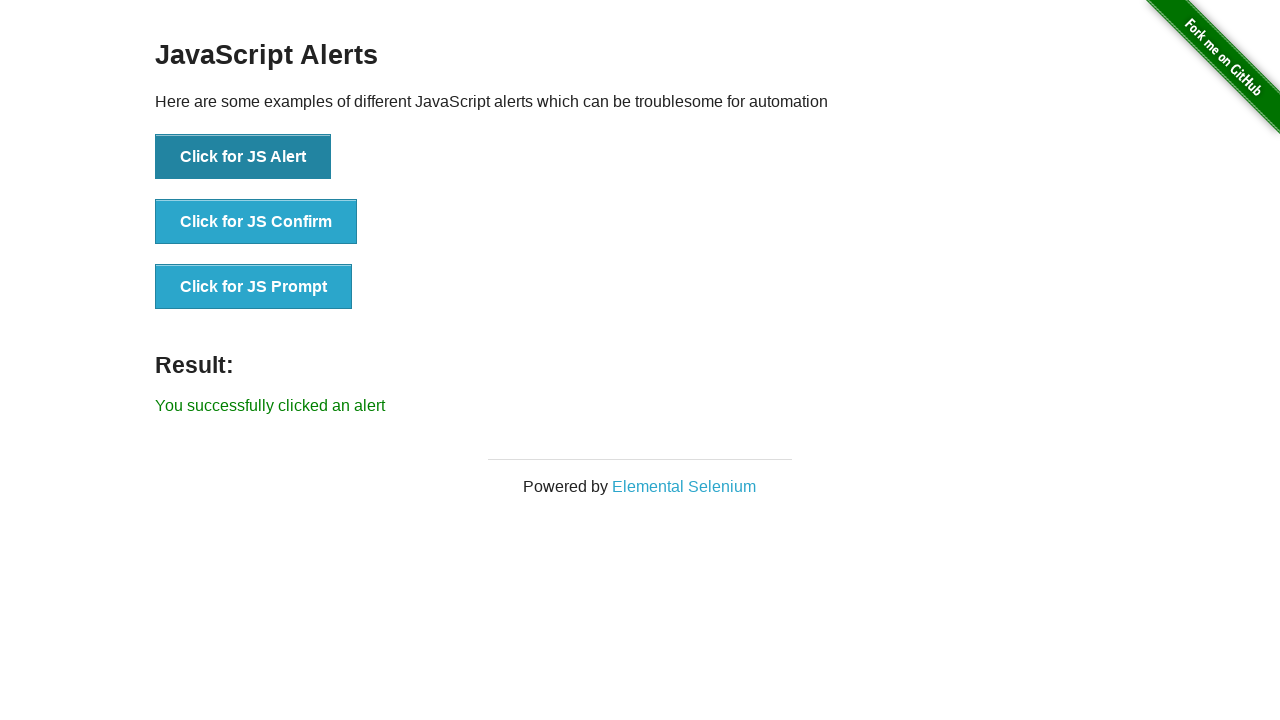

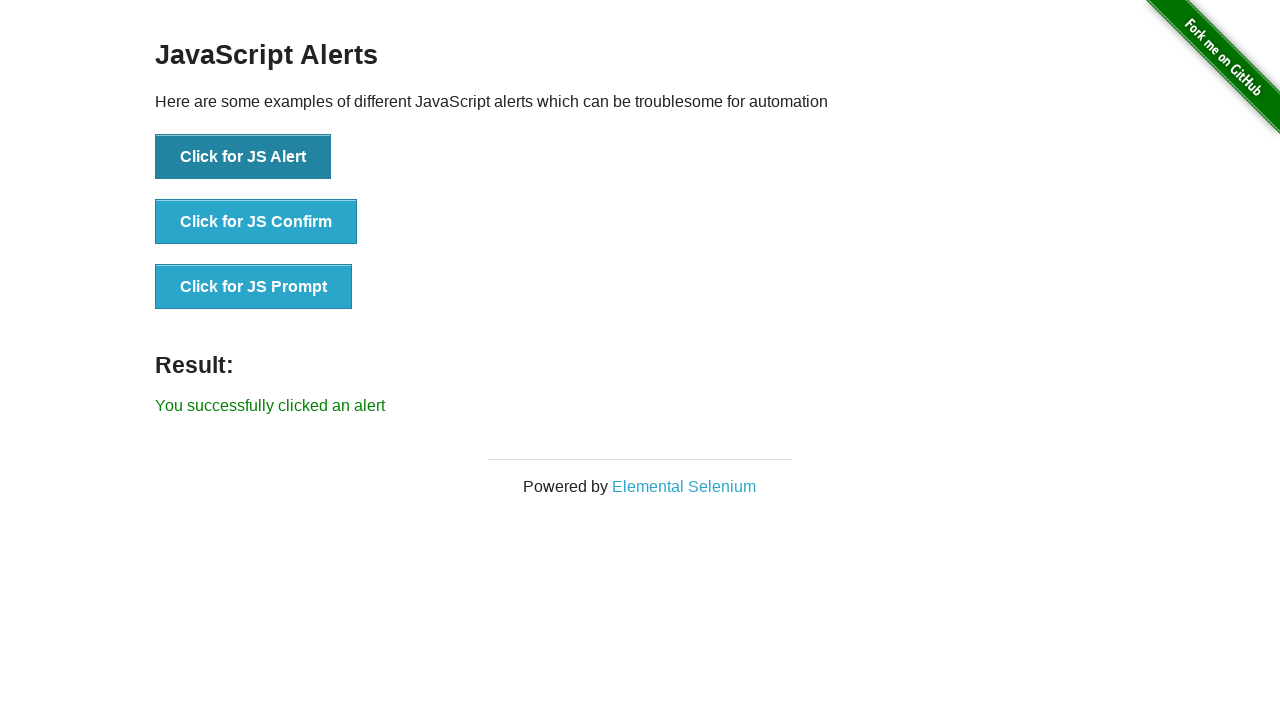